Tests that the form rejects submission when name contains only spaces

Starting URL: https://davi-vert.vercel.app/index.html

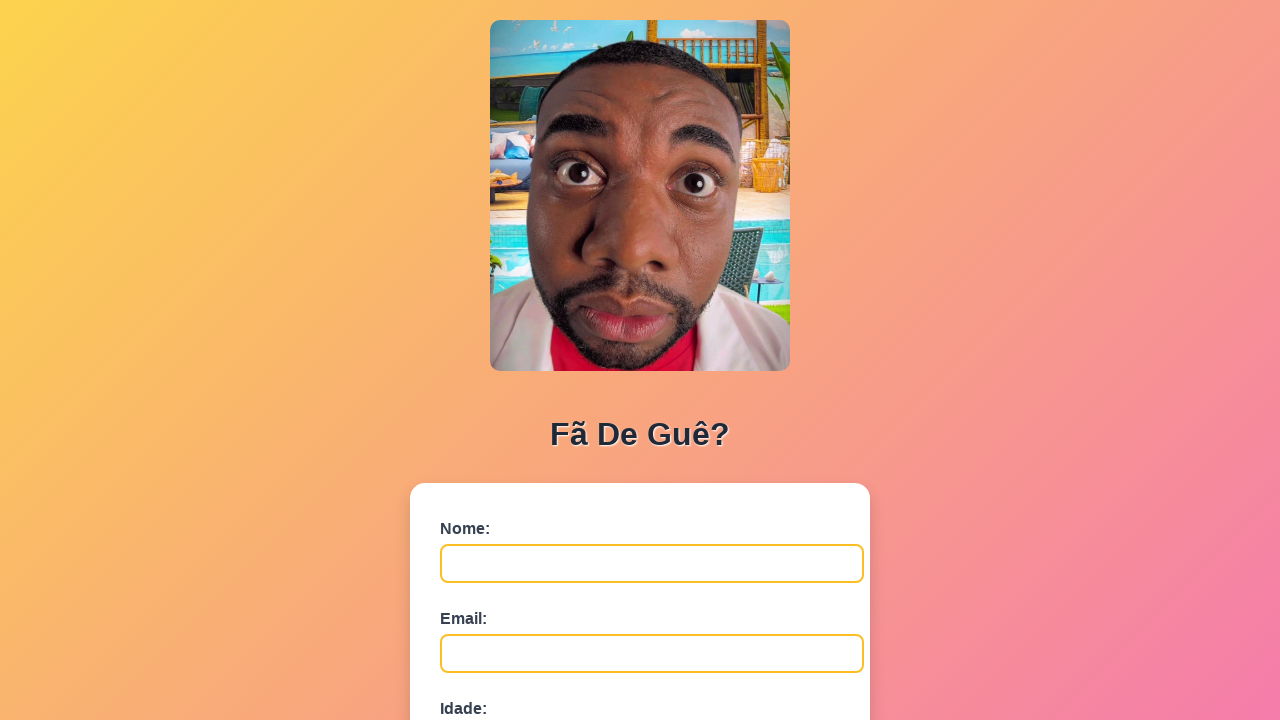

Cleared localStorage
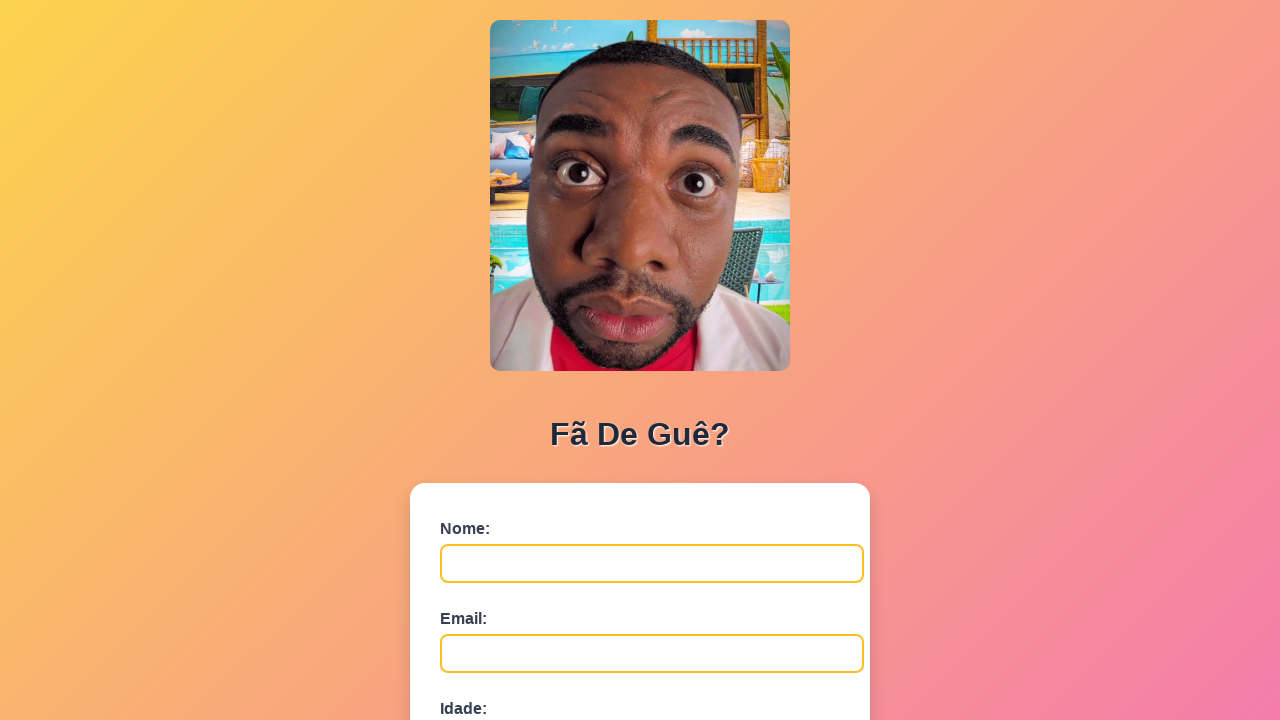

Filled name field with only spaces on #nome
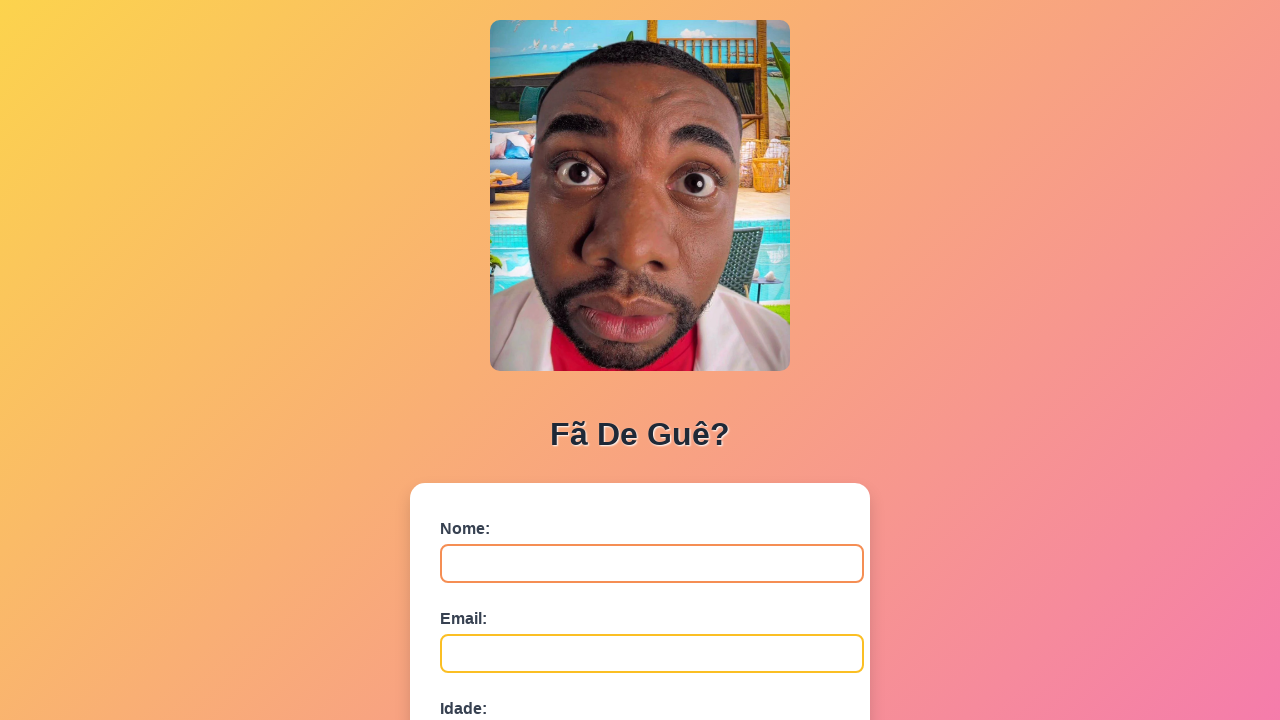

Filled email field with anna.smith@example.com on #email
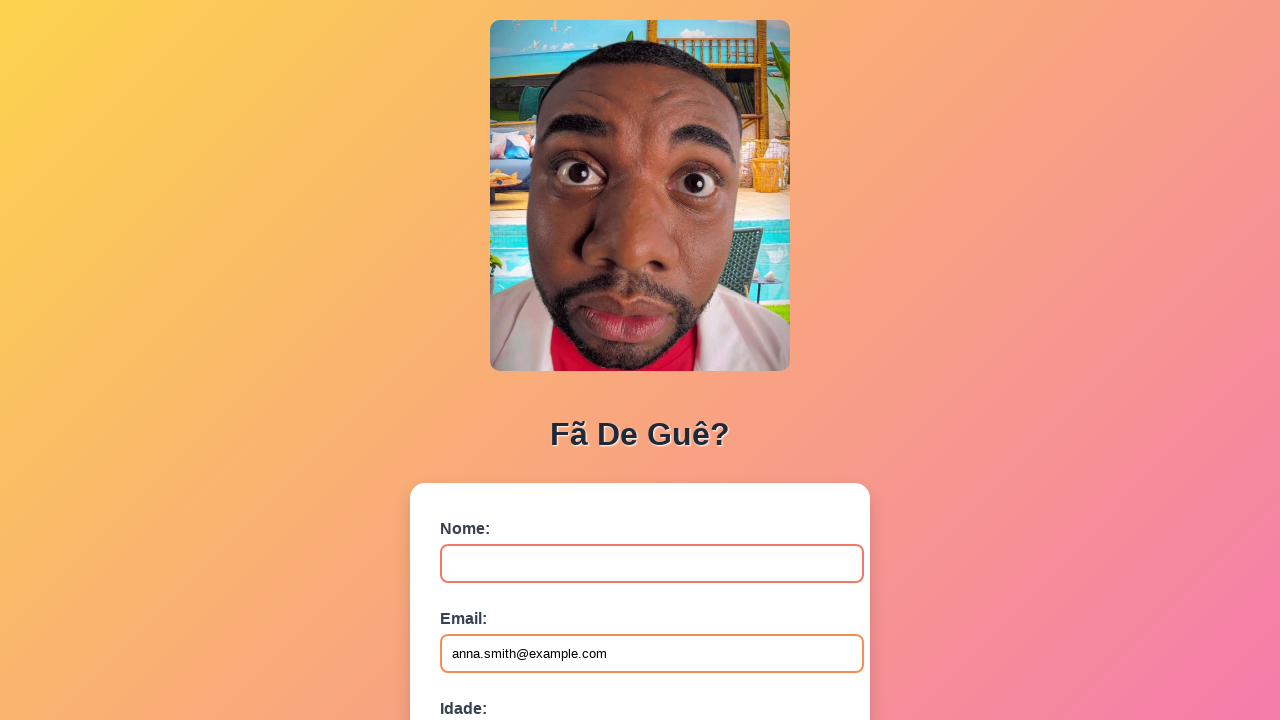

Filled age field with 35 on #idade
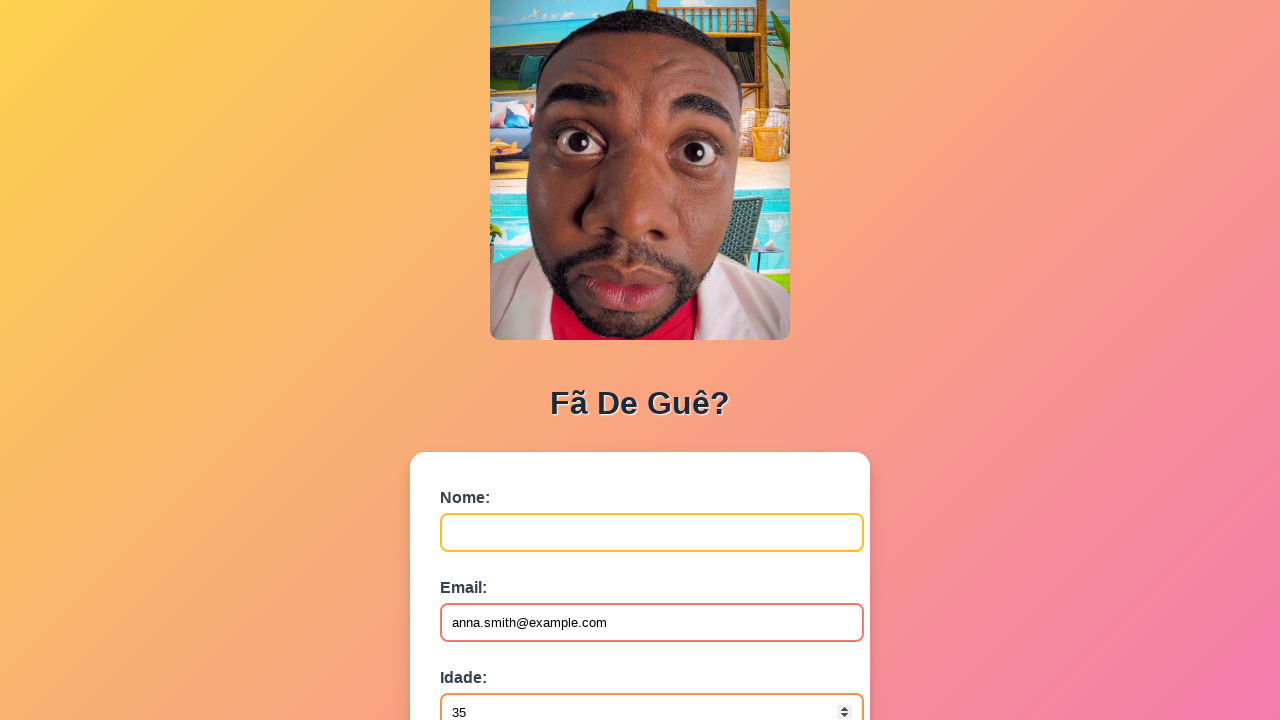

Clicked submit button to attempt form submission at (490, 569) on button[type='submit']
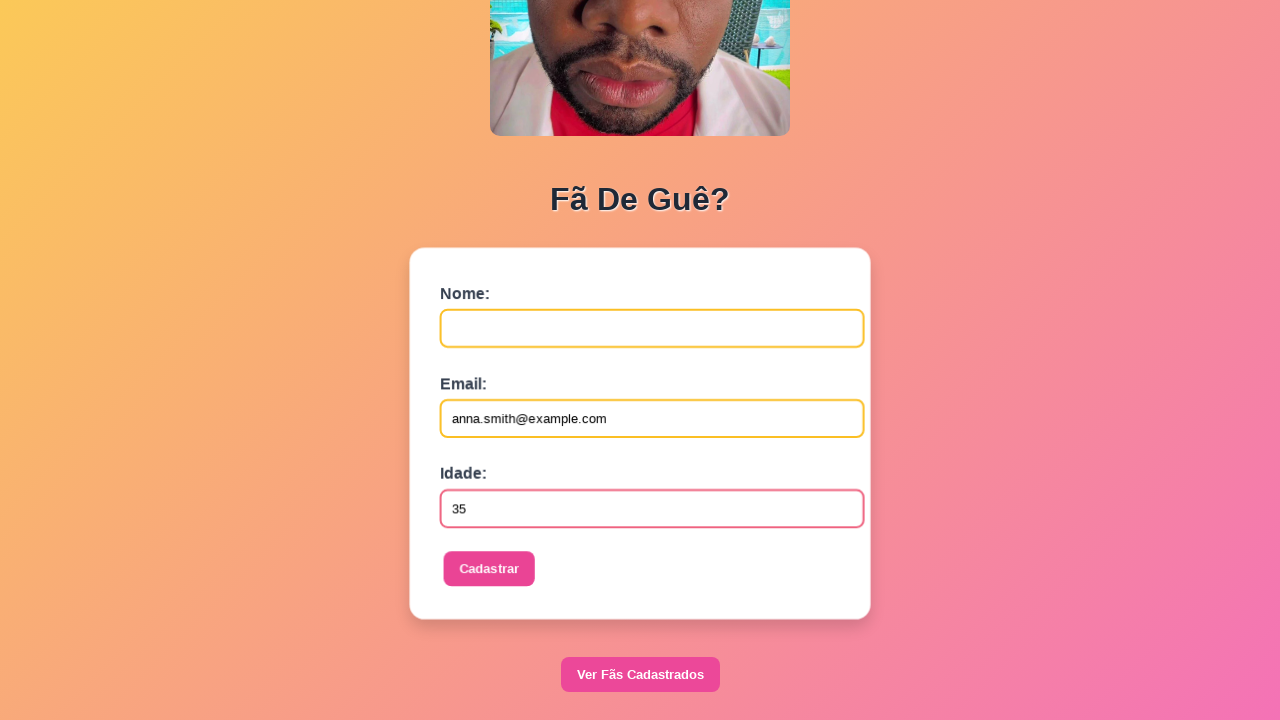

Waited 500ms for alert to appear
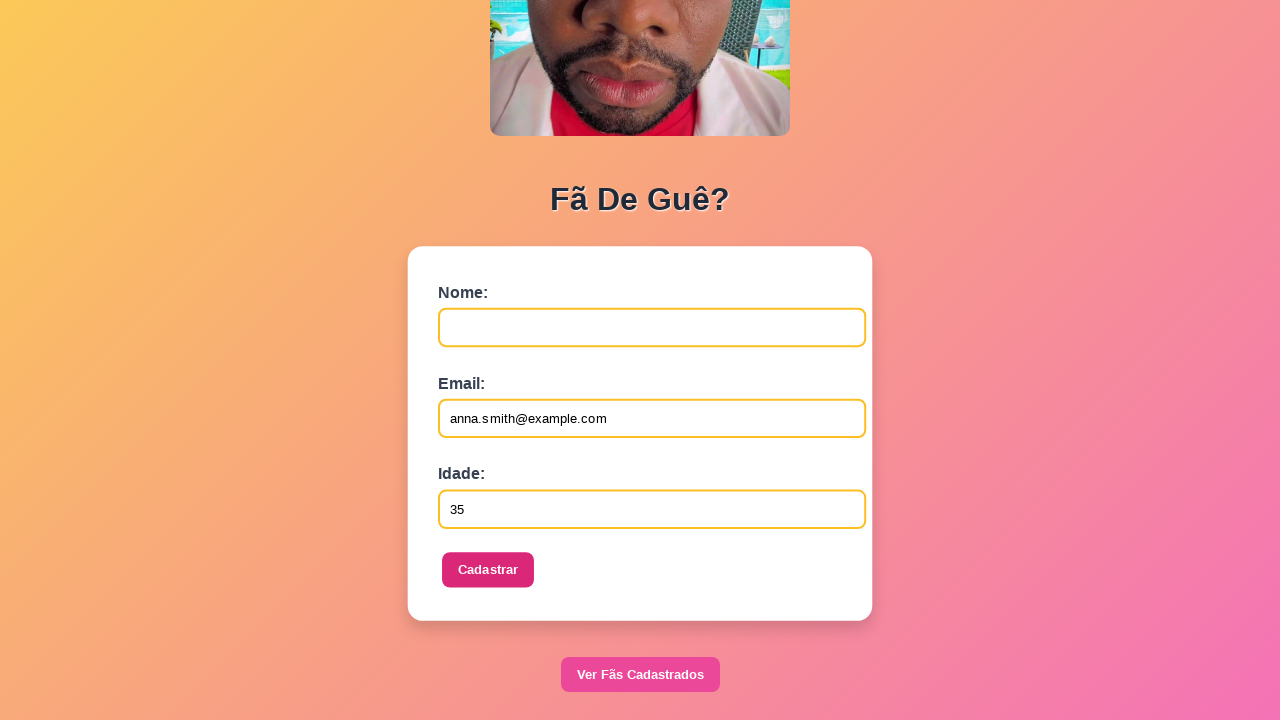

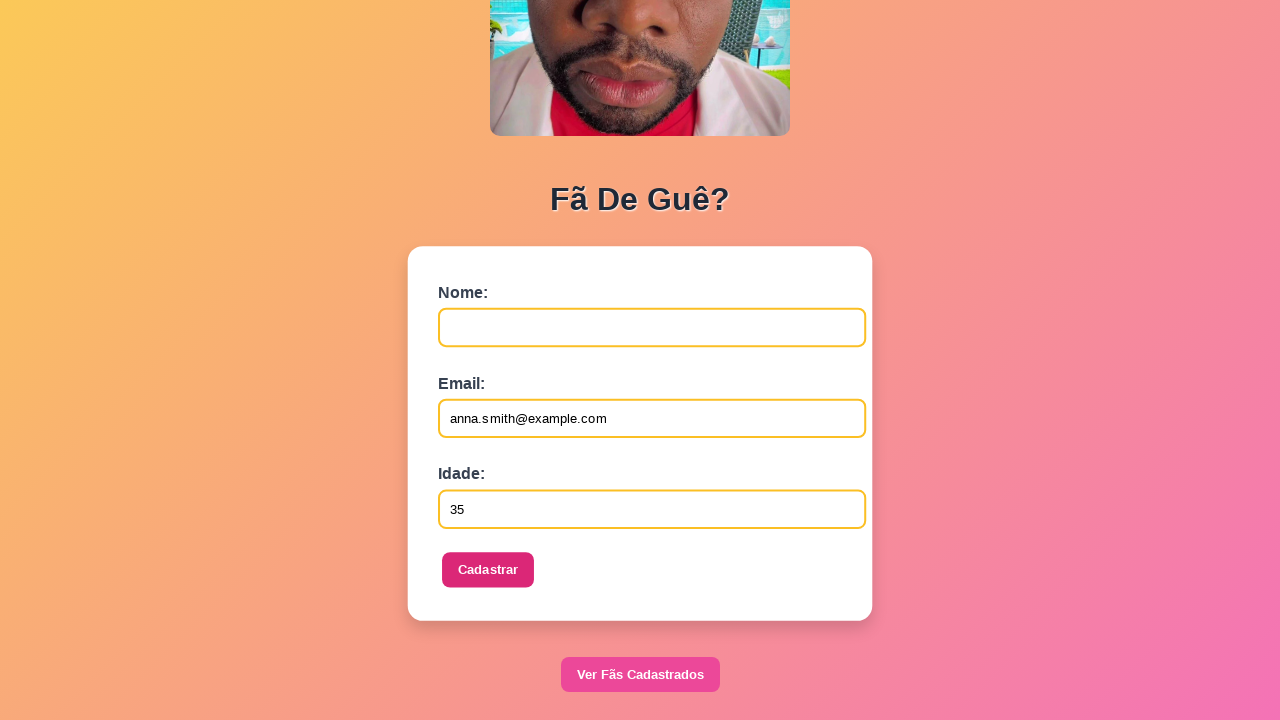